Navigates to Playwright site, clicks Docs link, and verifies the page contains expected heading content

Starting URL: https://playwright.dev

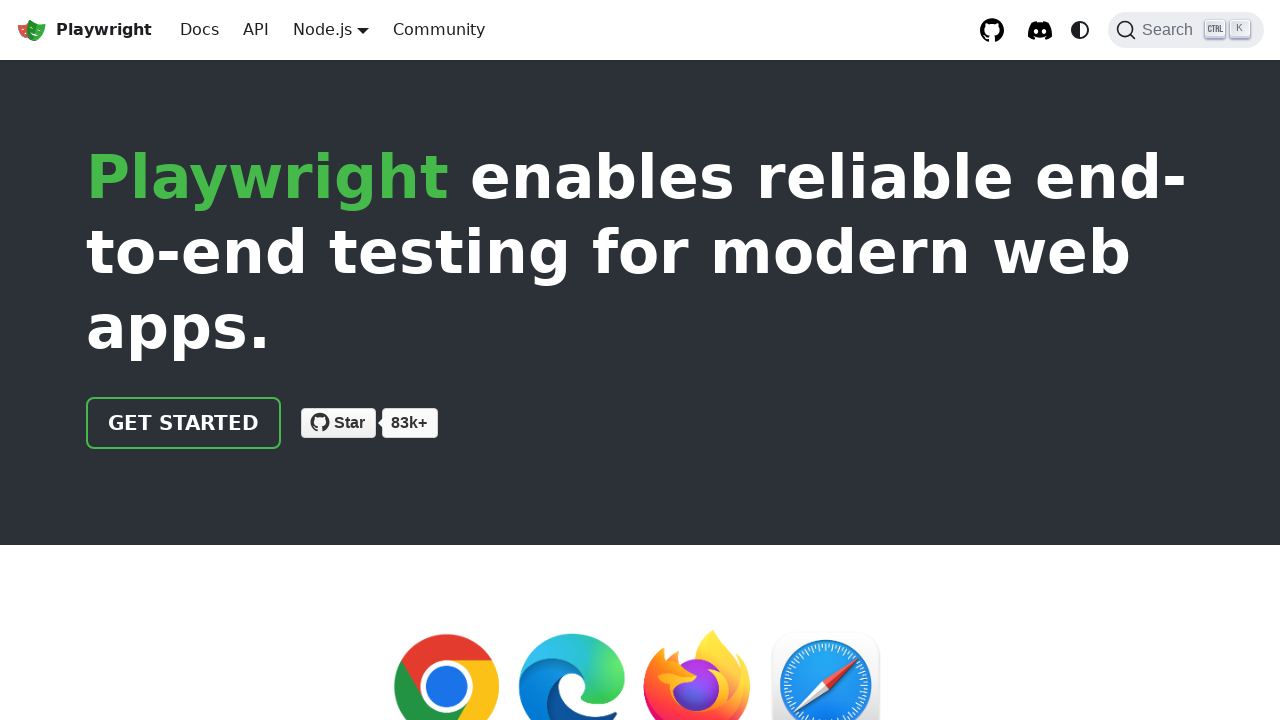

Clicked Docs link at (200, 30) on internal:role=link[name="Docs"i]
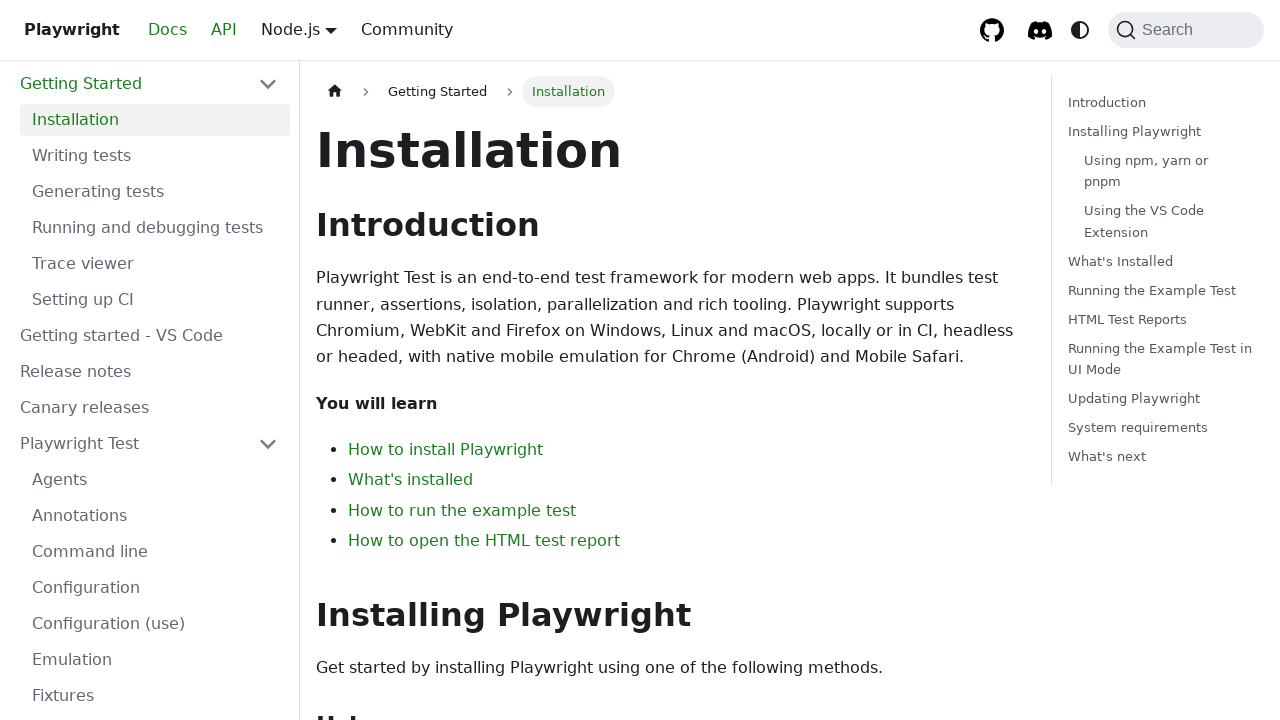

Navigated to Docs page
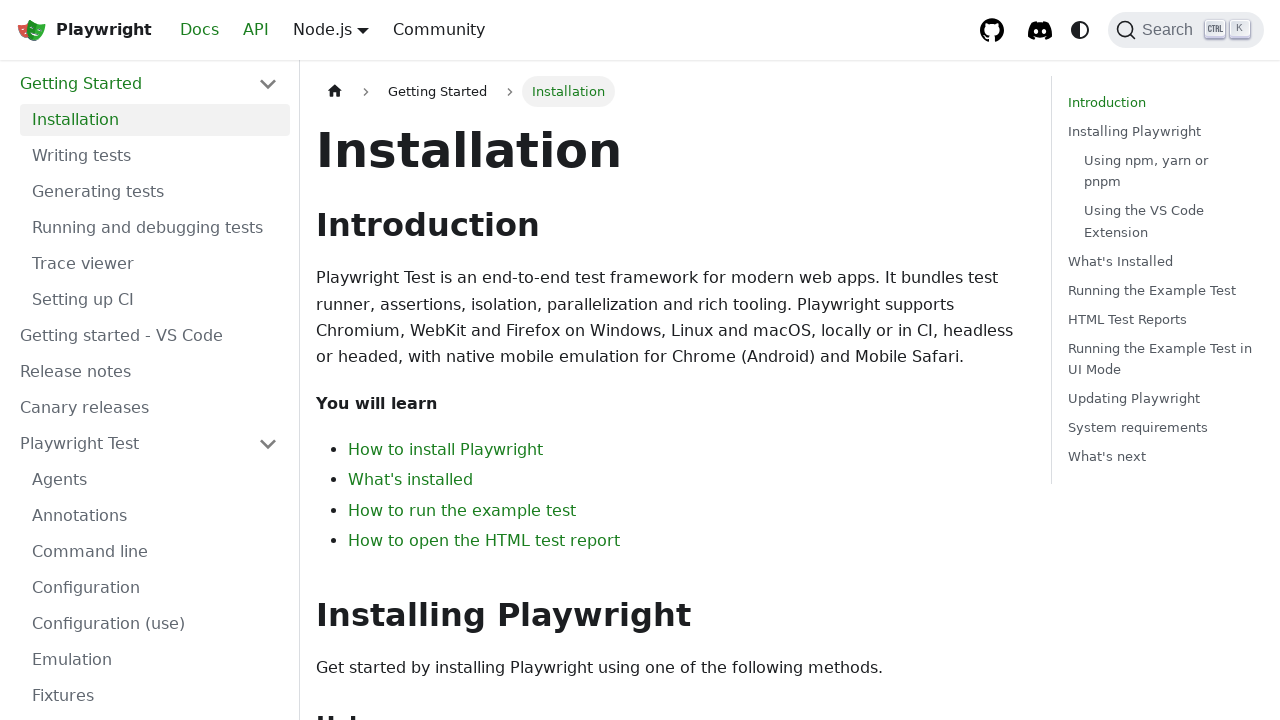

Verified h1 heading is present on page
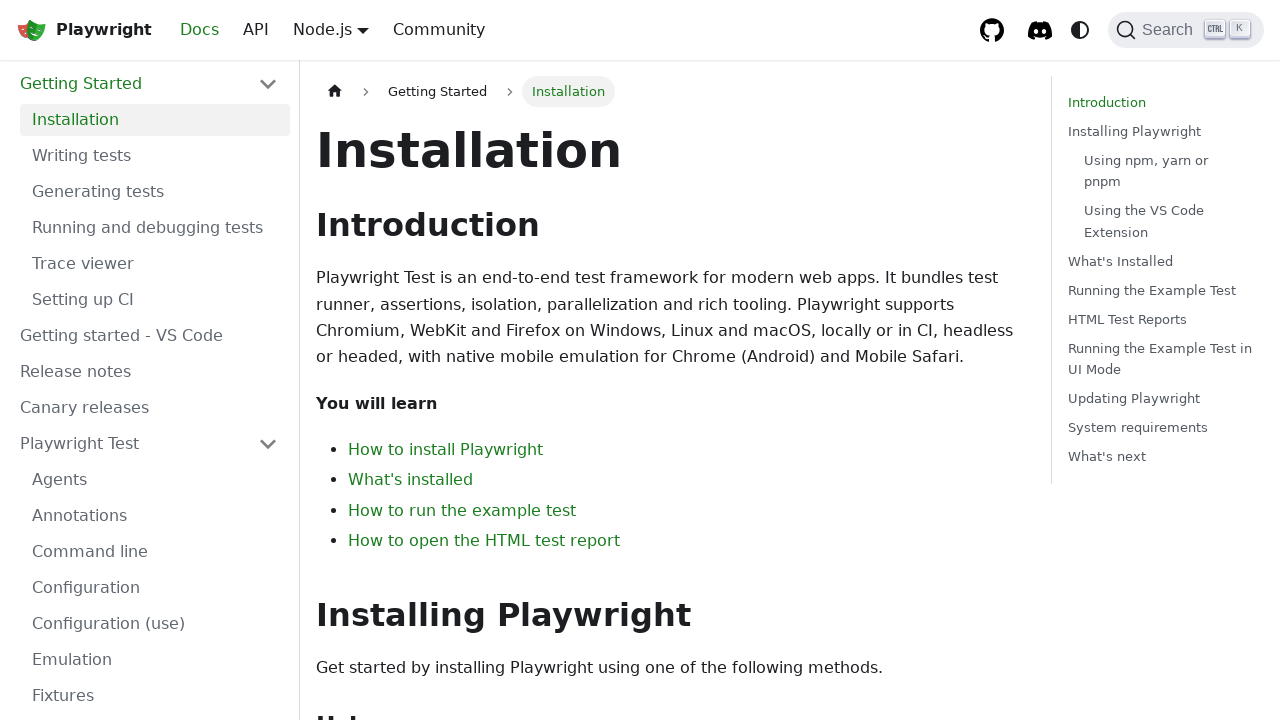

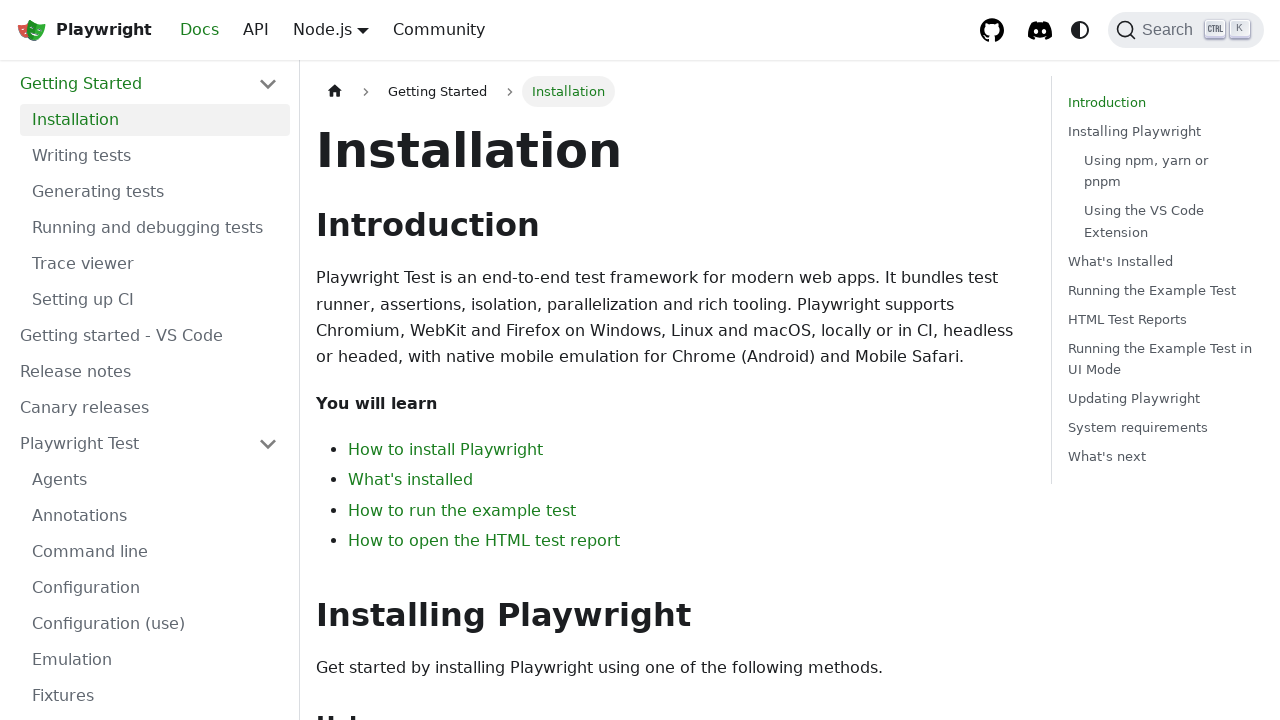